Tests game functionality by clicking an active element, starting the game, and returning to the main menu

Starting URL: https://ghsvensson.github.io/NeonTyper/

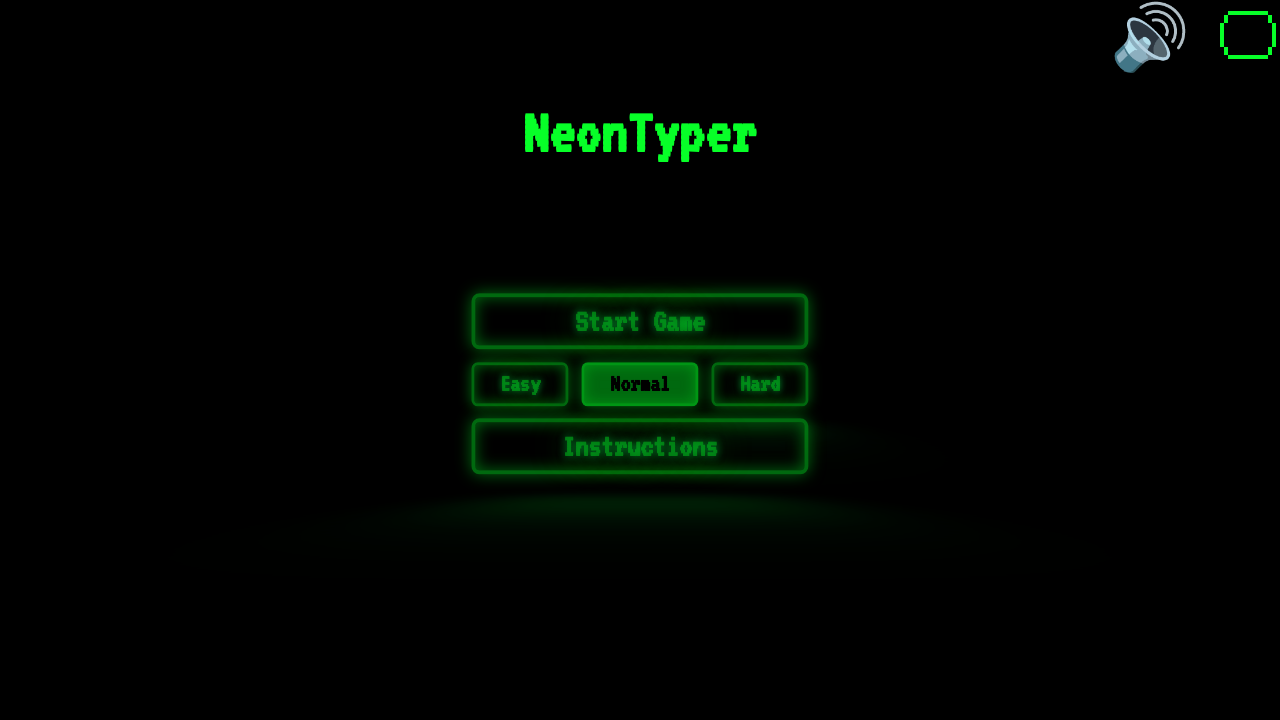

Clicked on active element at (640, 384) on .active
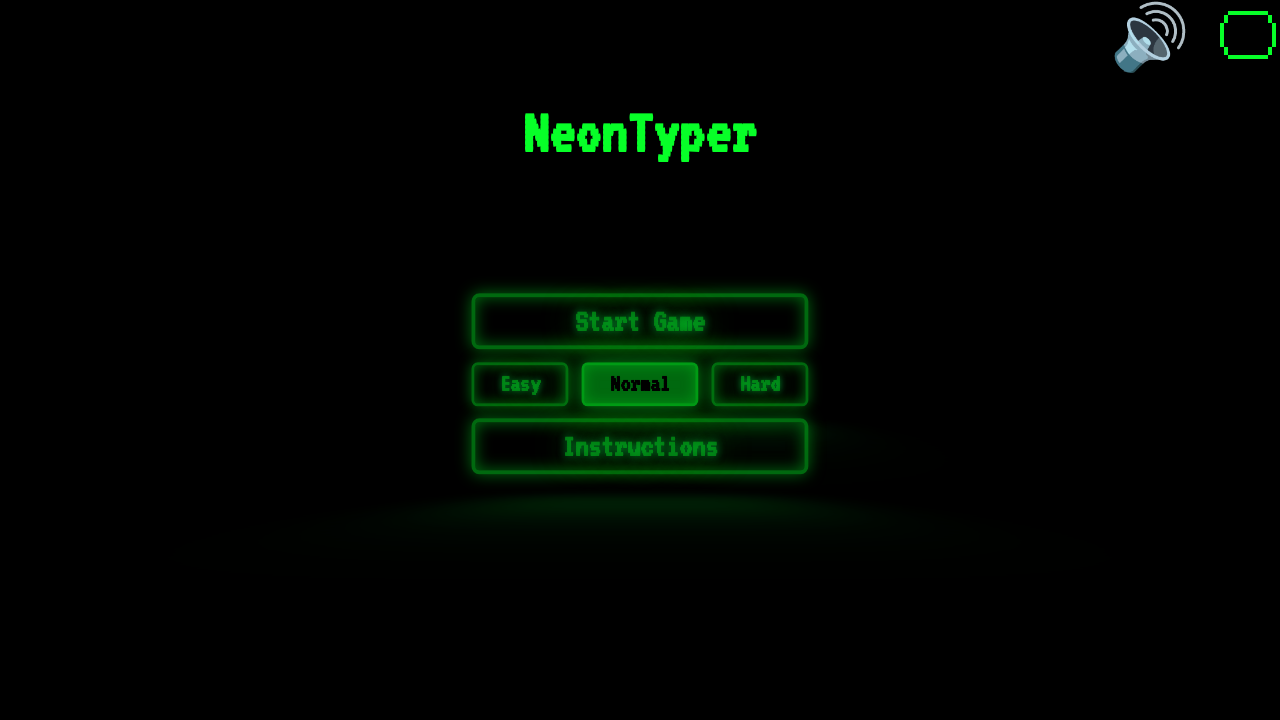

Clicked start button to begin game at (640, 321) on #start-button
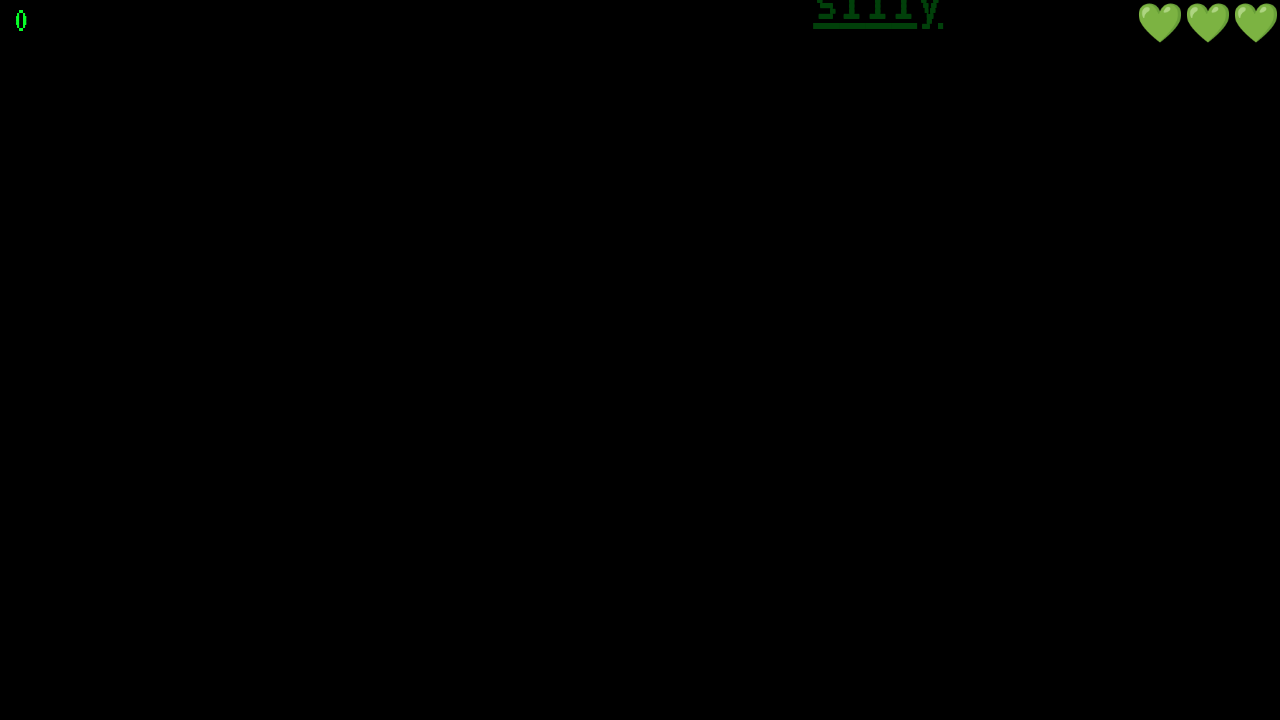

Clicked return button to go back to main menu at (376, 227) on #return-button
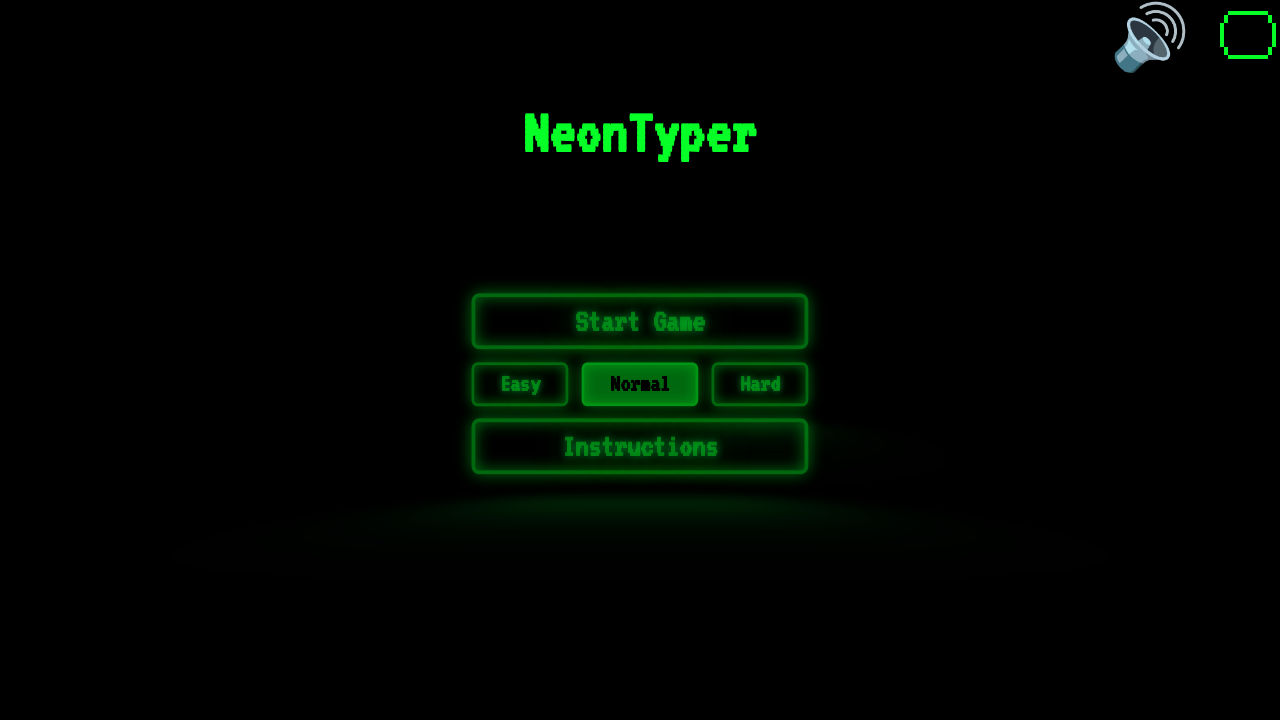

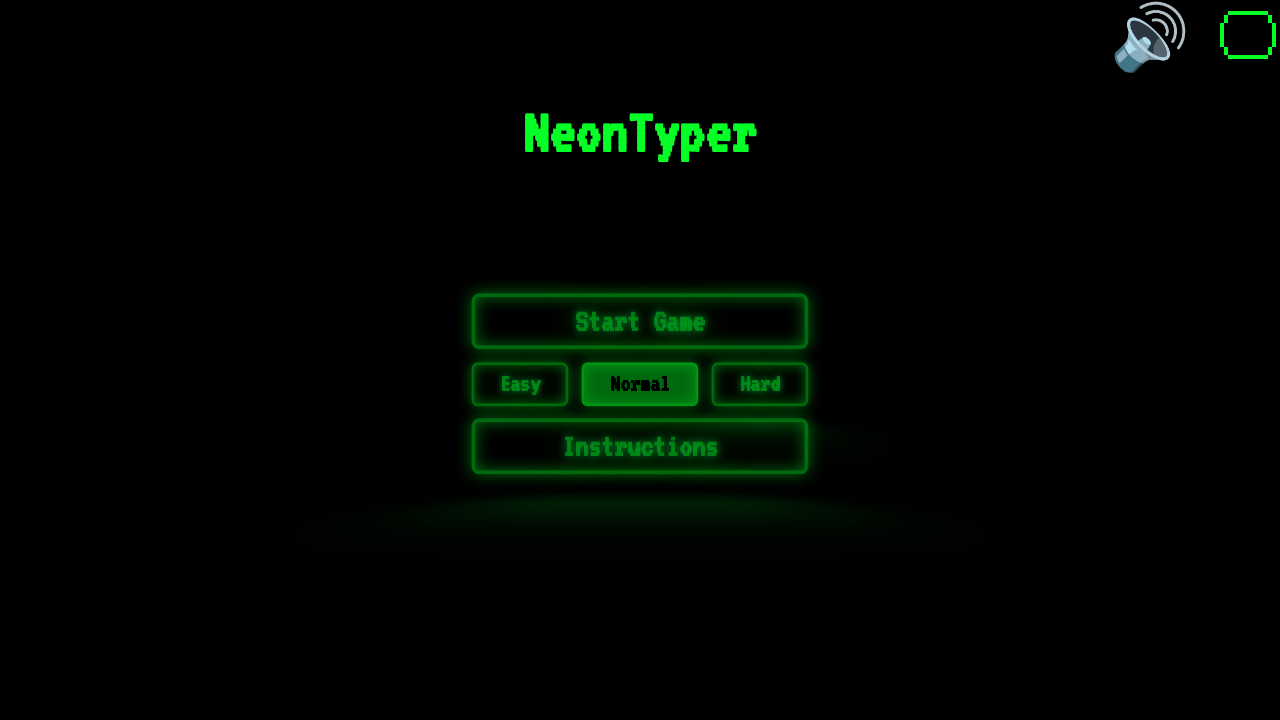